Navigates to Republic Polytechnic website and verifies the logo image element exists in the header

Starting URL: https://www.rp.edu.sg

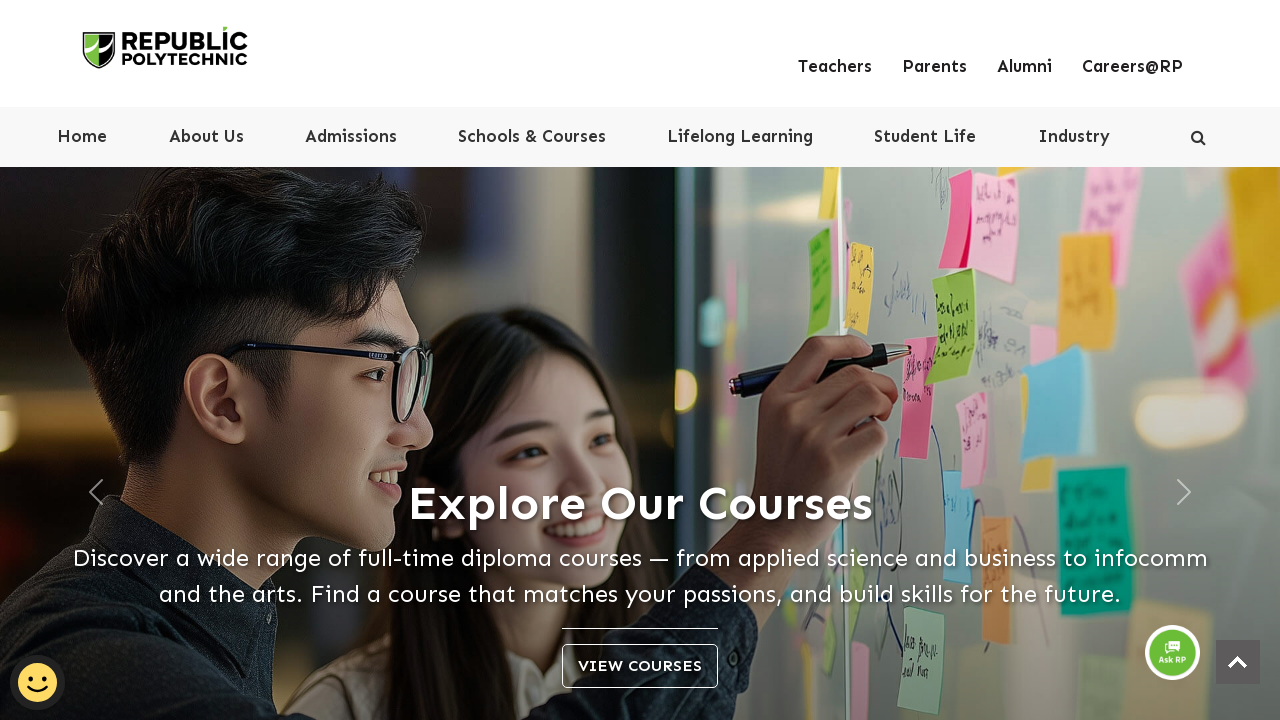

Navigated to Republic Polytechnic website
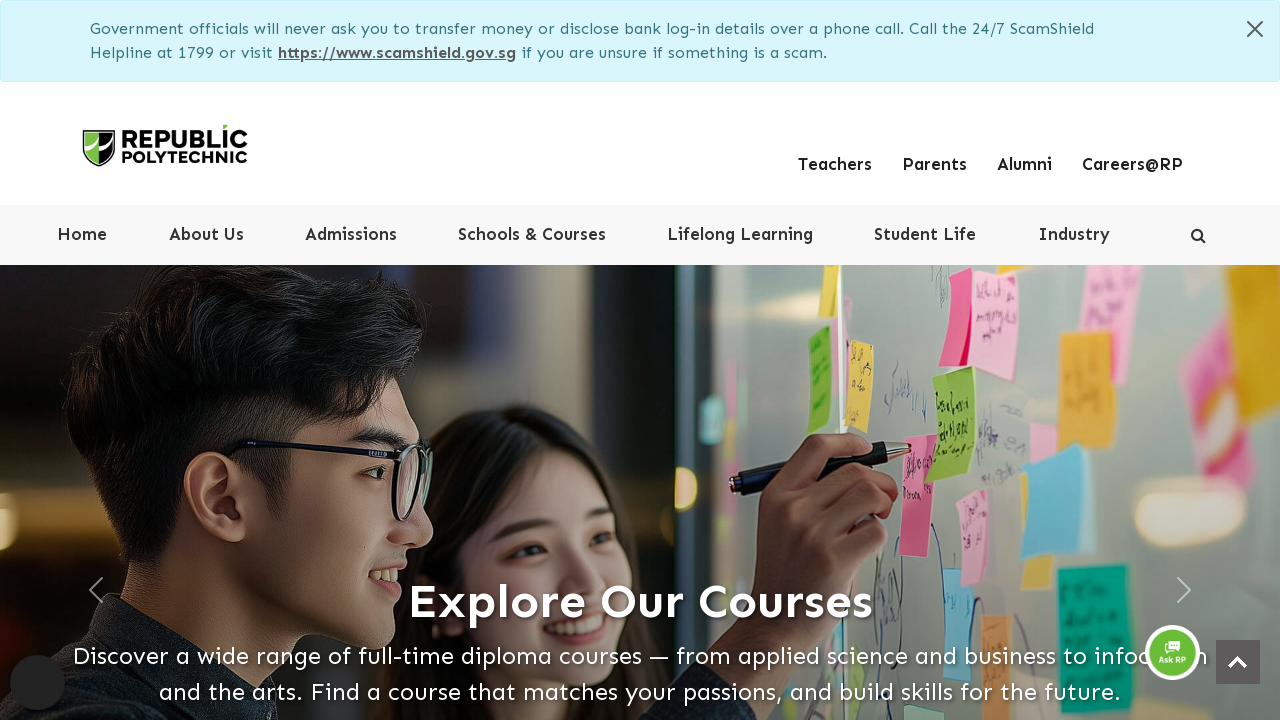

Logo image element found in header
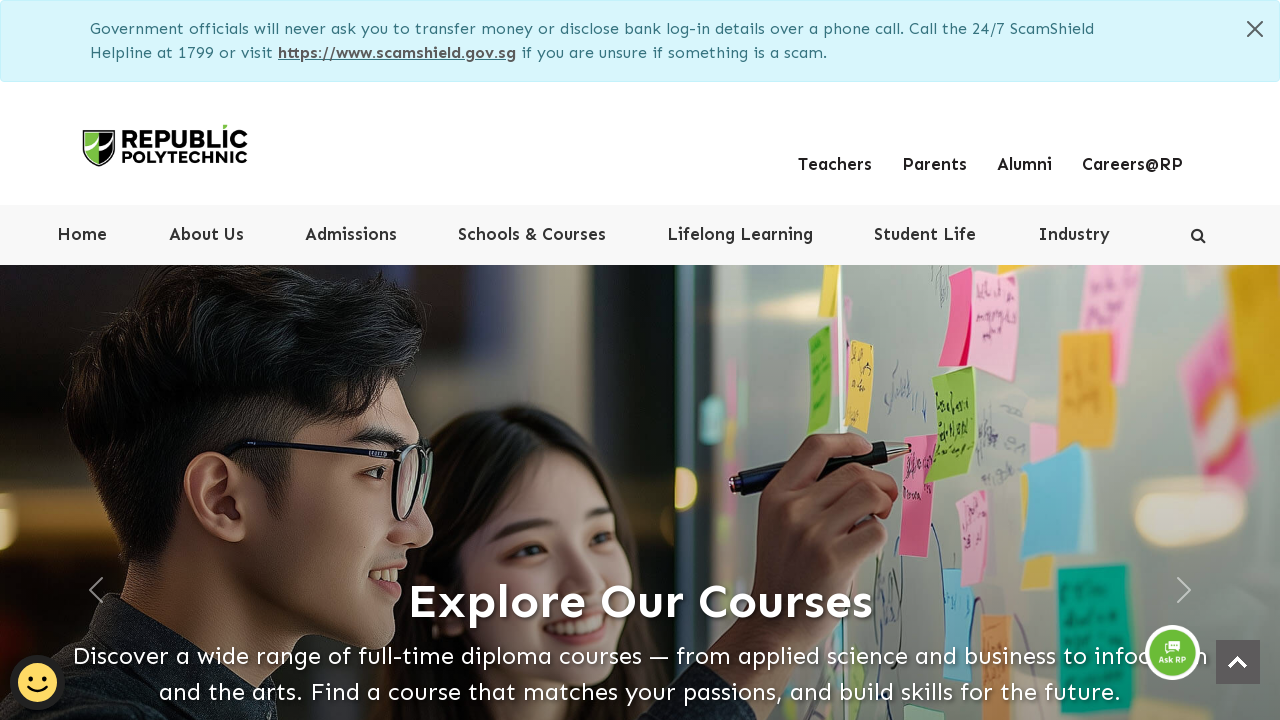

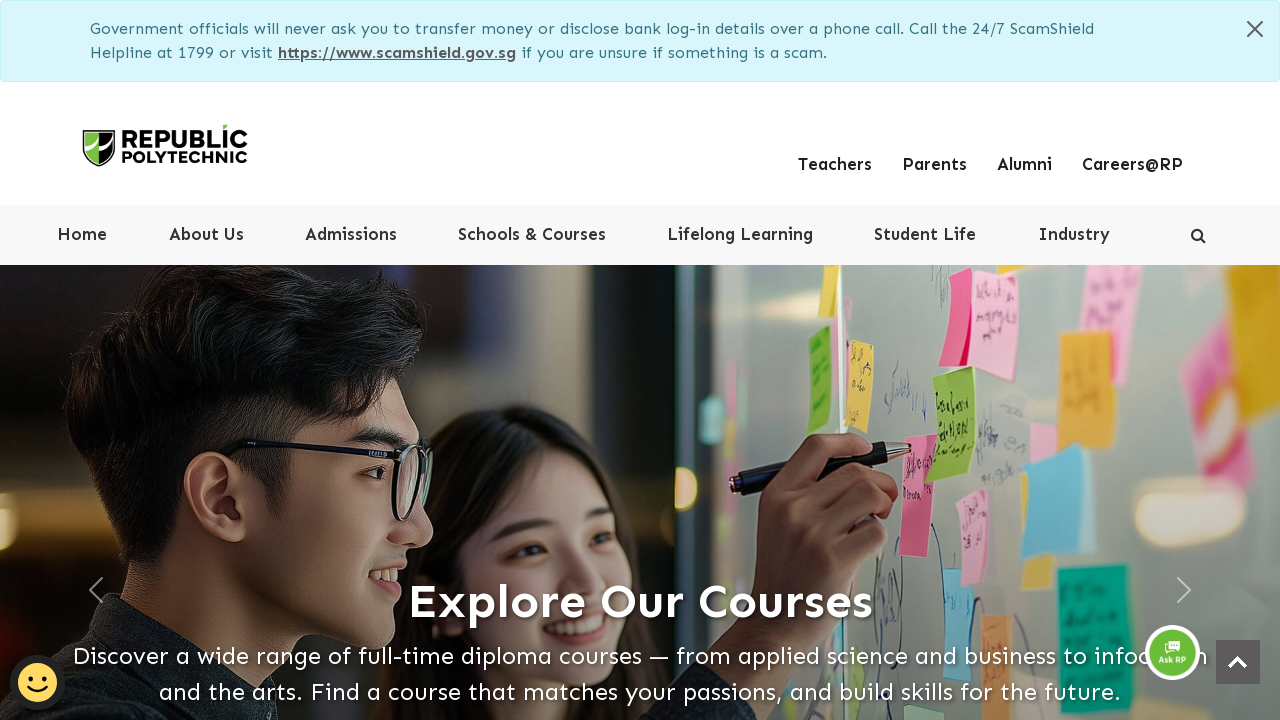